Tests BMI calculator by entering weight and height values, clicking calculate, verifying the BMI result and message, then clicking reset and verifying fields are cleared.

Starting URL: https://atidcollege.co.il/Xamples/bmi/

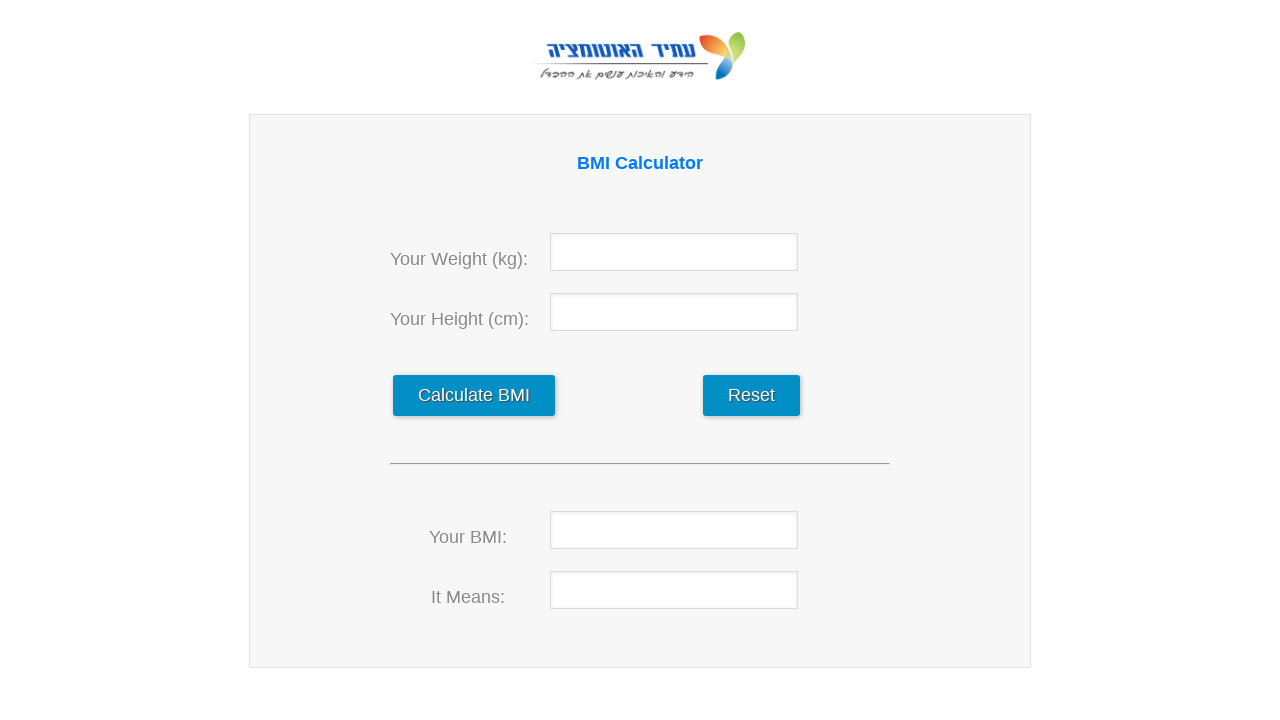

Filled weight field with 92 on #weight
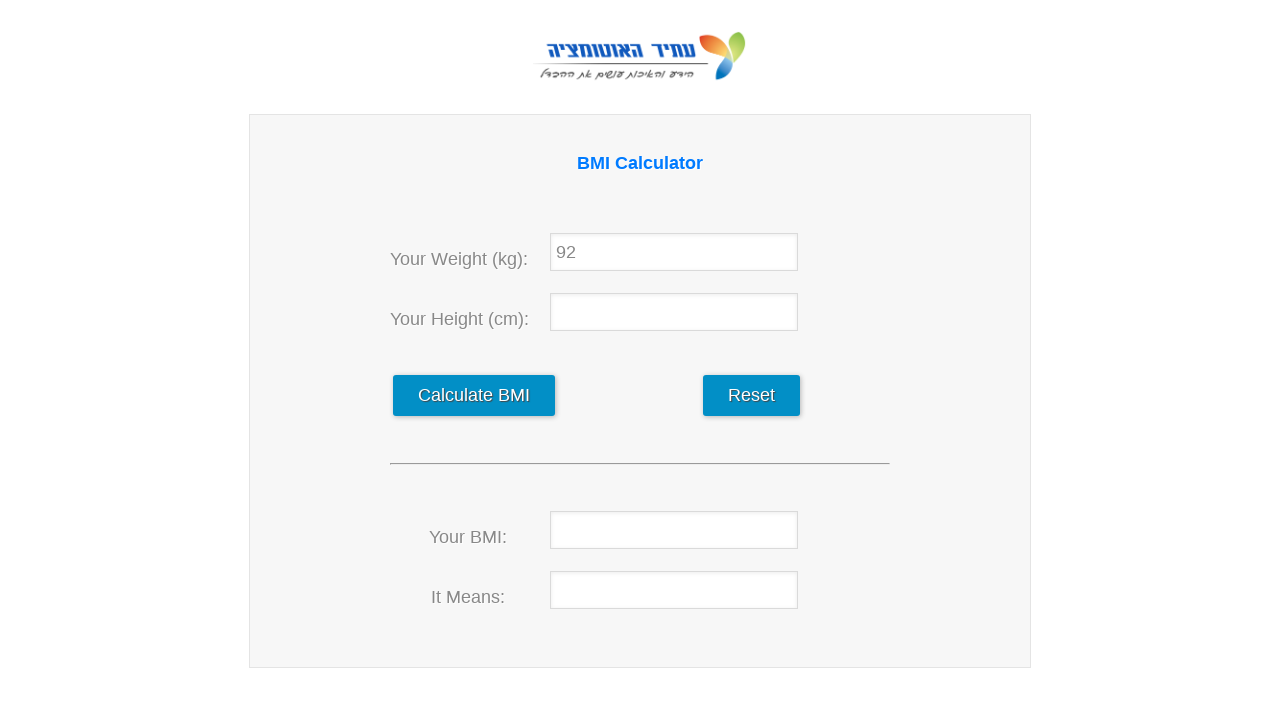

Filled height field with 180 on #hight
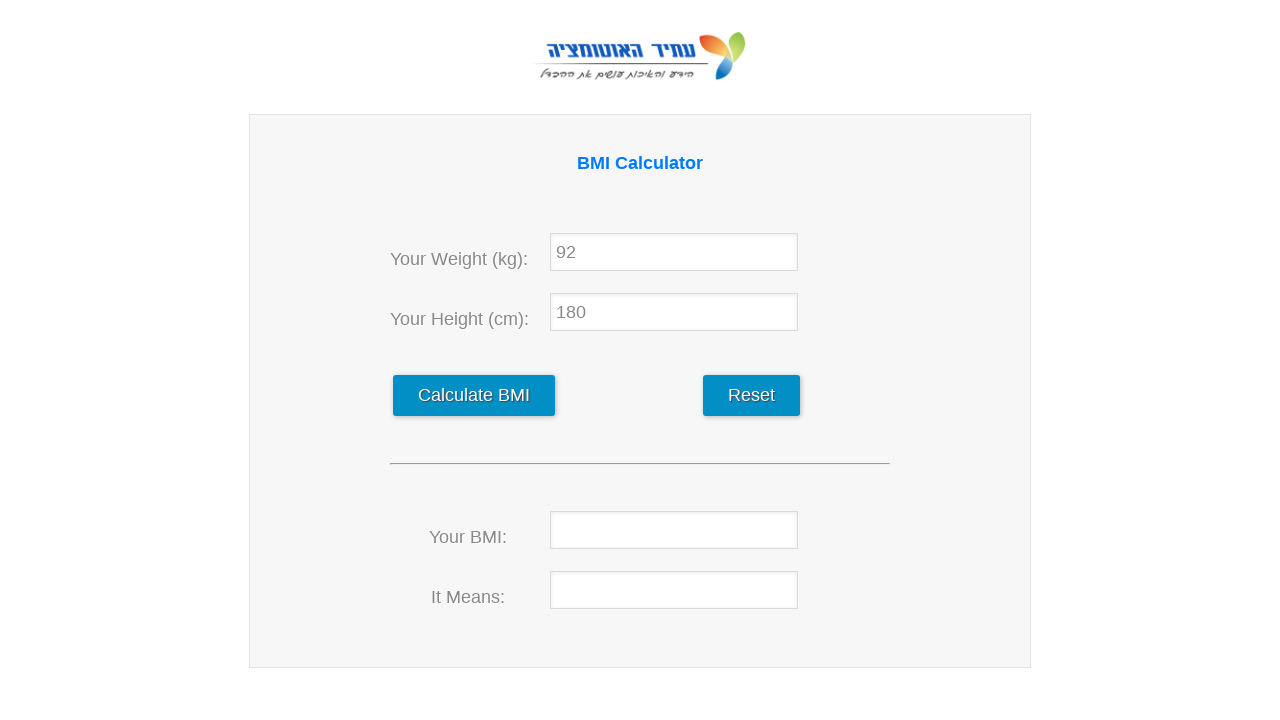

Clicked calculate button at (474, 396) on #calculate_data
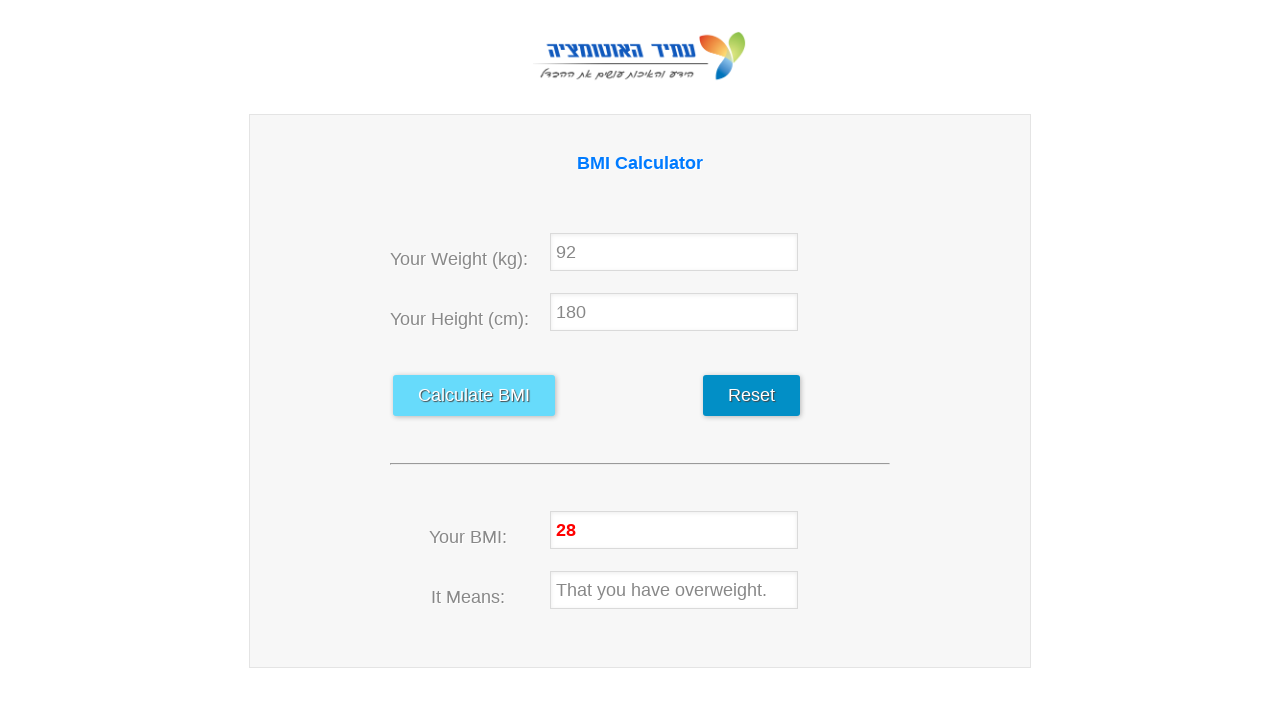

Verified BMI result equals 28
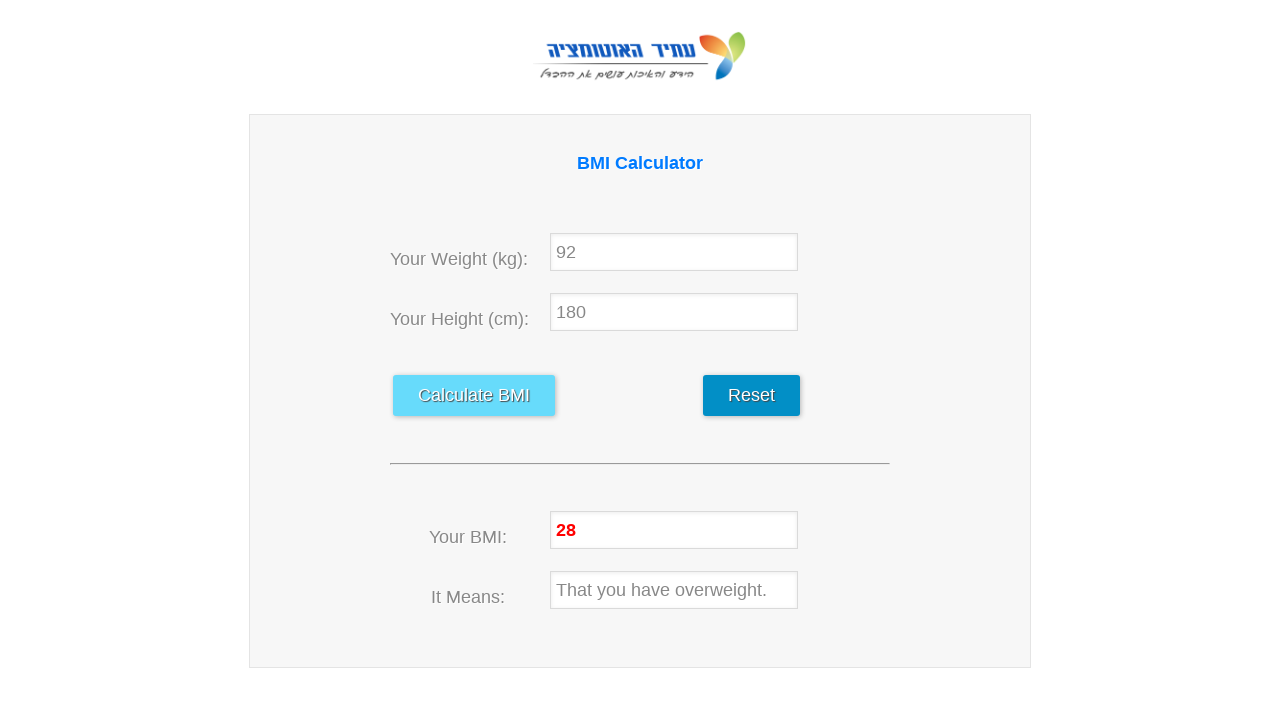

Verified BMI message displays 'That you have overweight.'
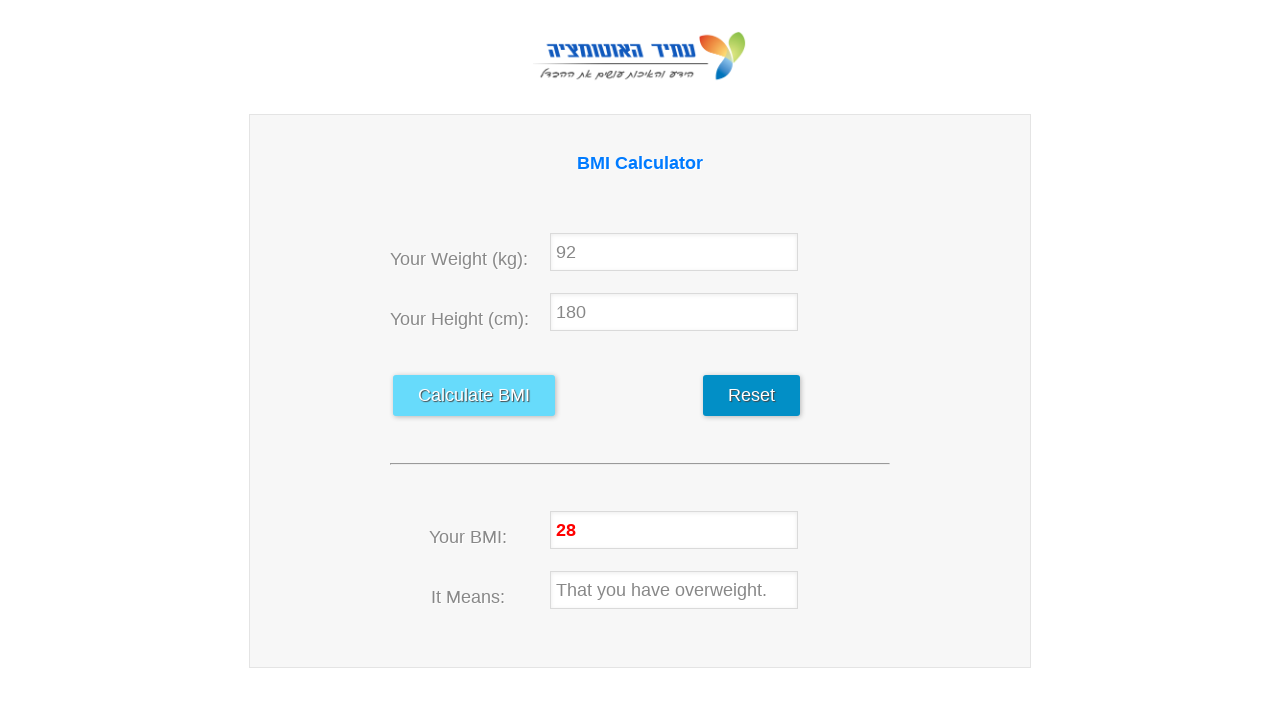

Clicked reset button at (752, 396) on #reset_data
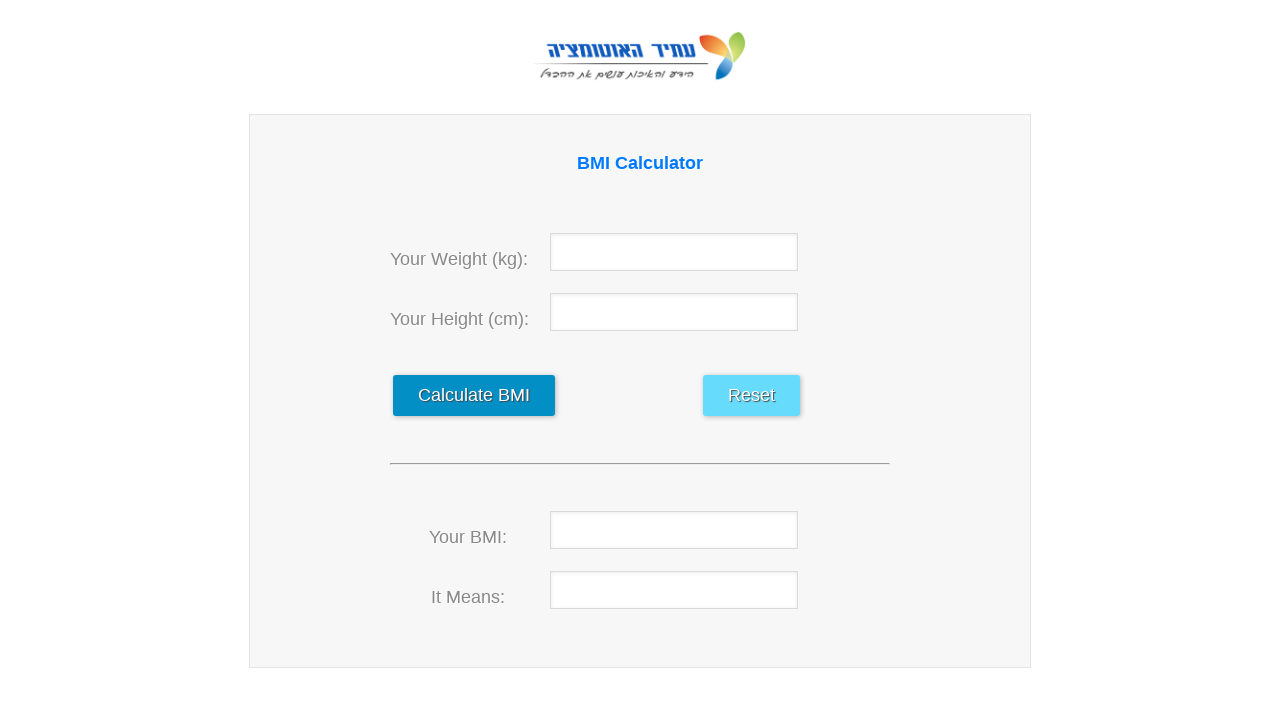

Verified weight field is cleared
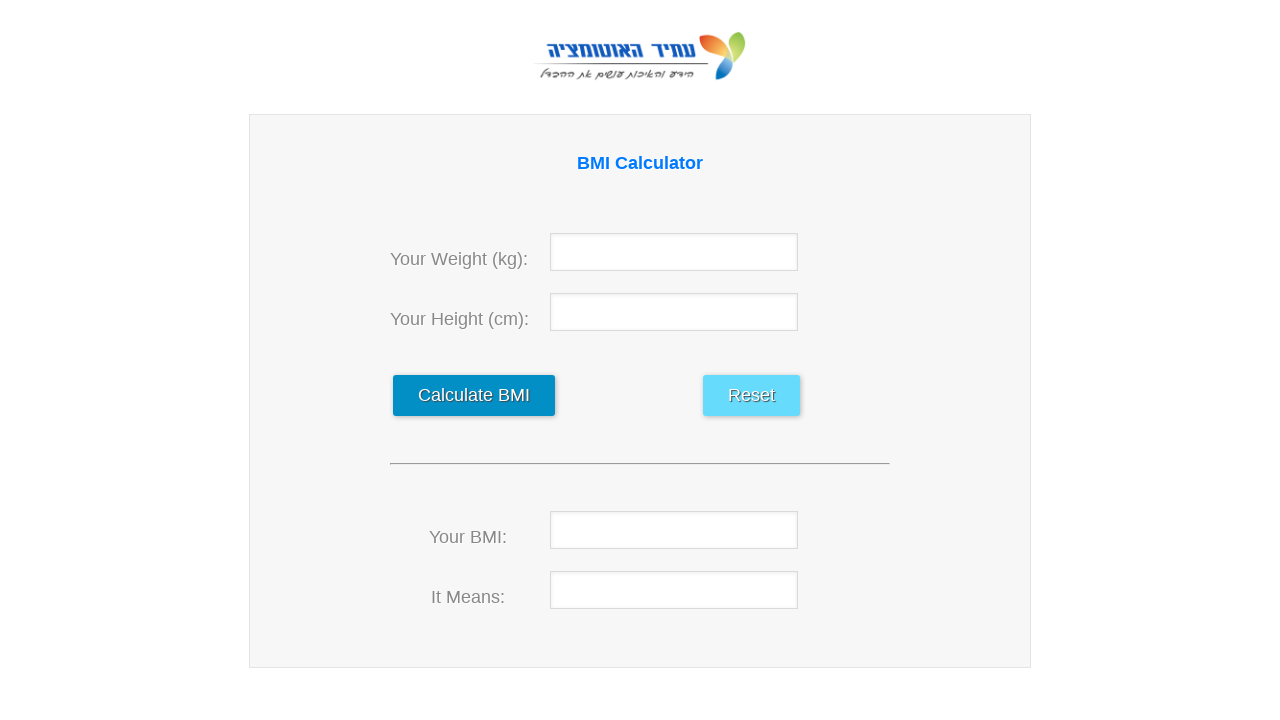

Verified height field is cleared
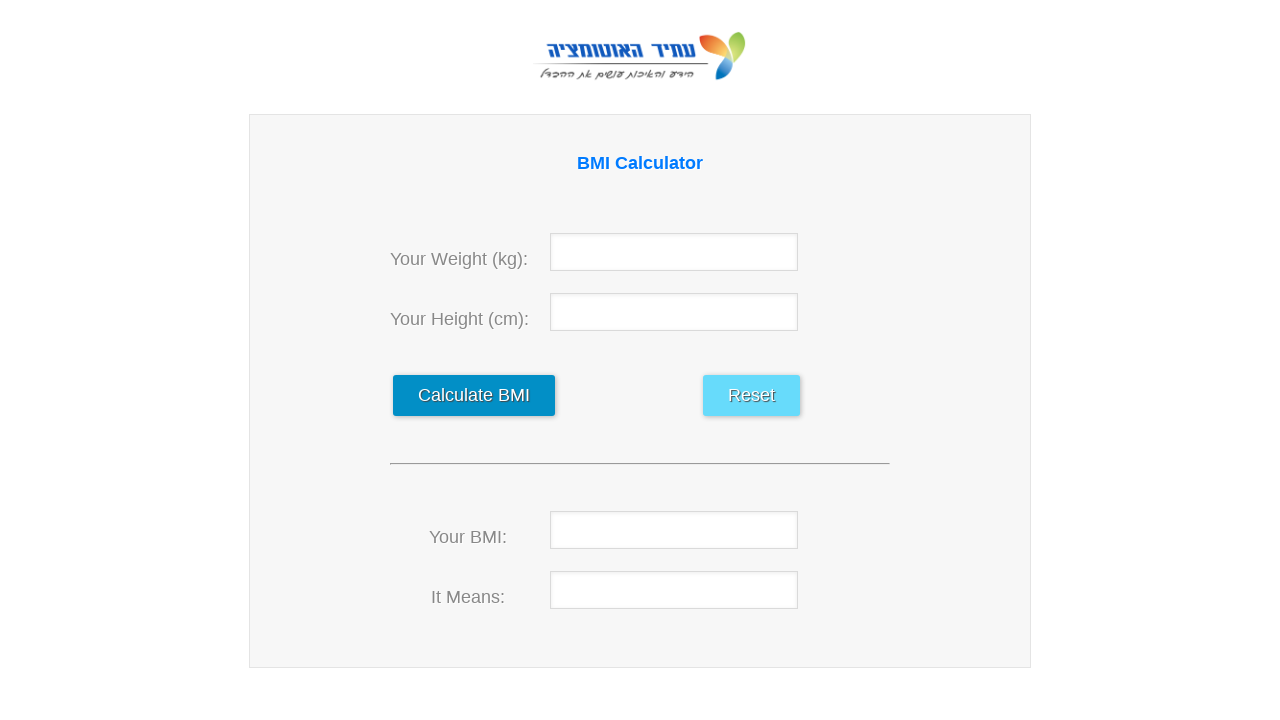

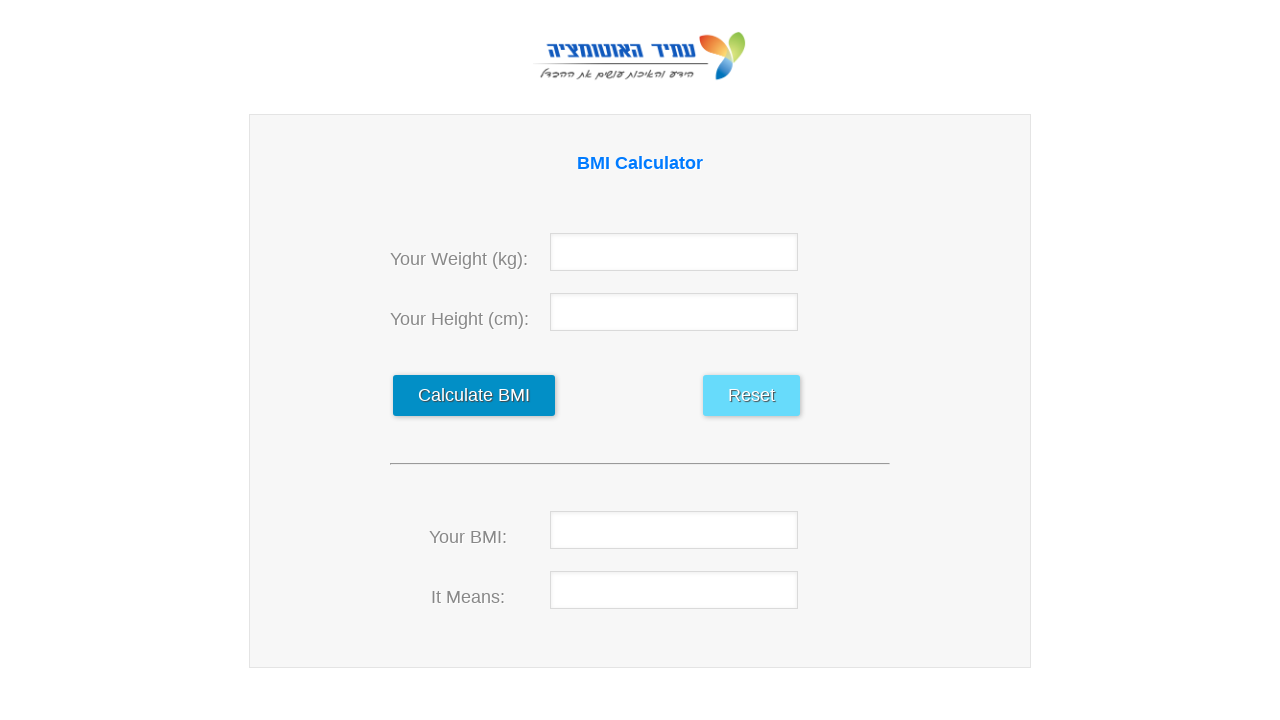